Tests clicking the Elements header to collapse it, then clicking the Interactions header

Starting URL: https://demoqa.com/elements

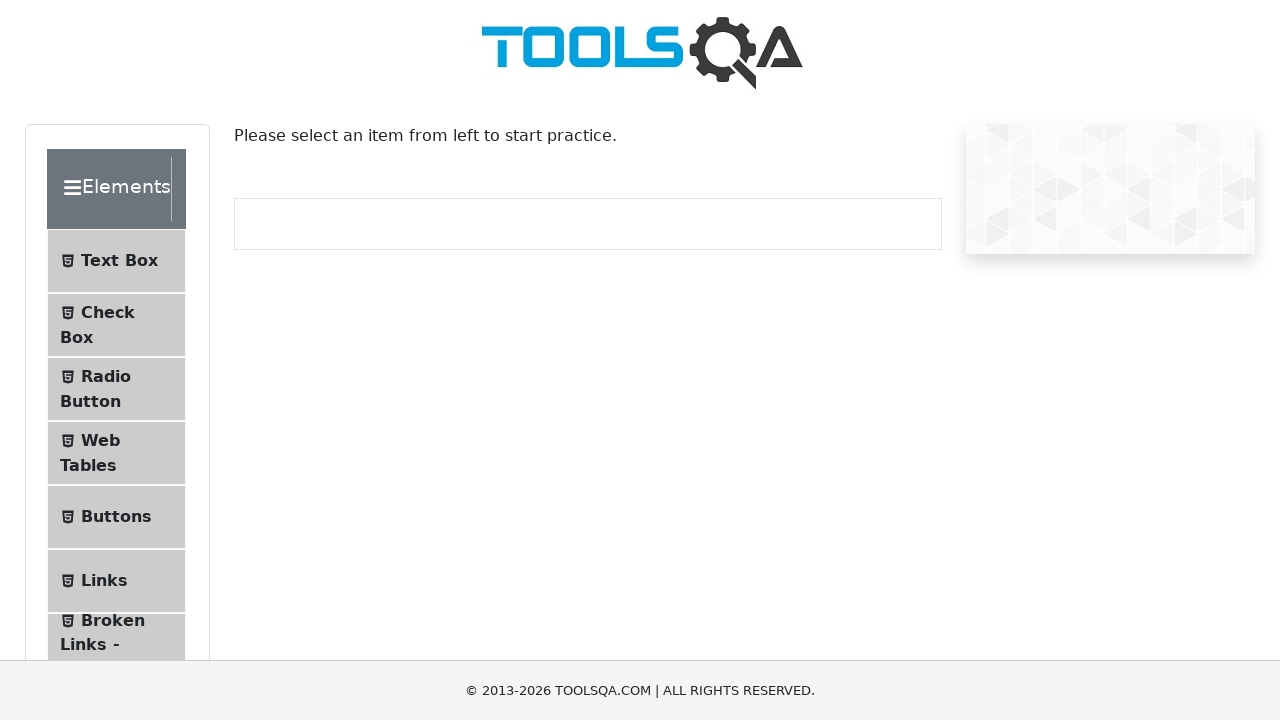

Clicked Elements header to collapse it at (116, 189) on .header-wrapper:has-text('Elements')
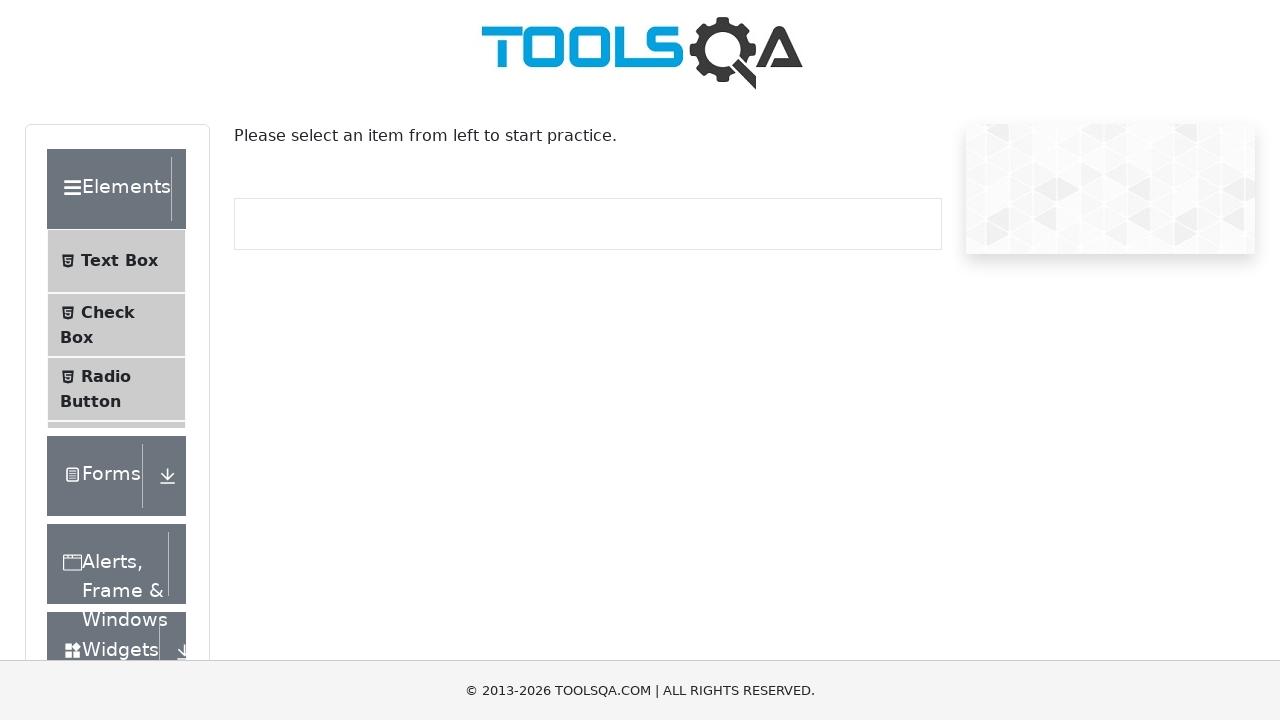

Clicked Interactions header at (116, 541) on .header-wrapper:has-text('Interactions')
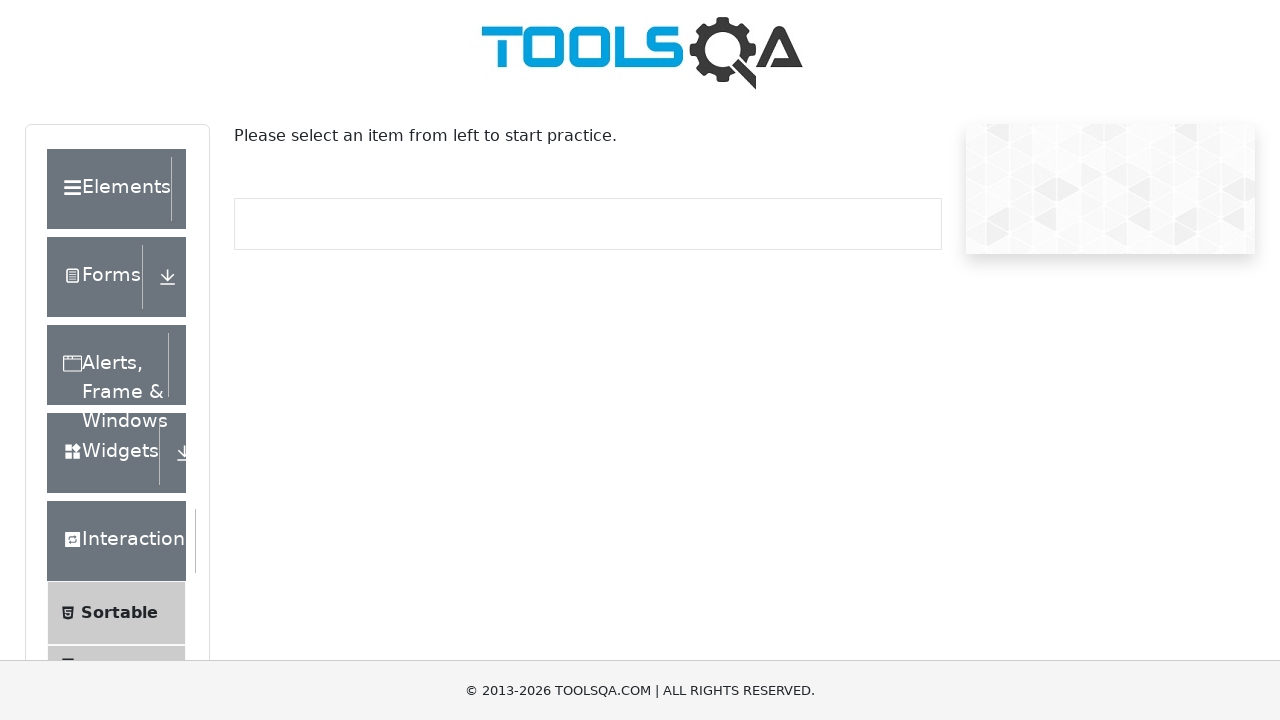

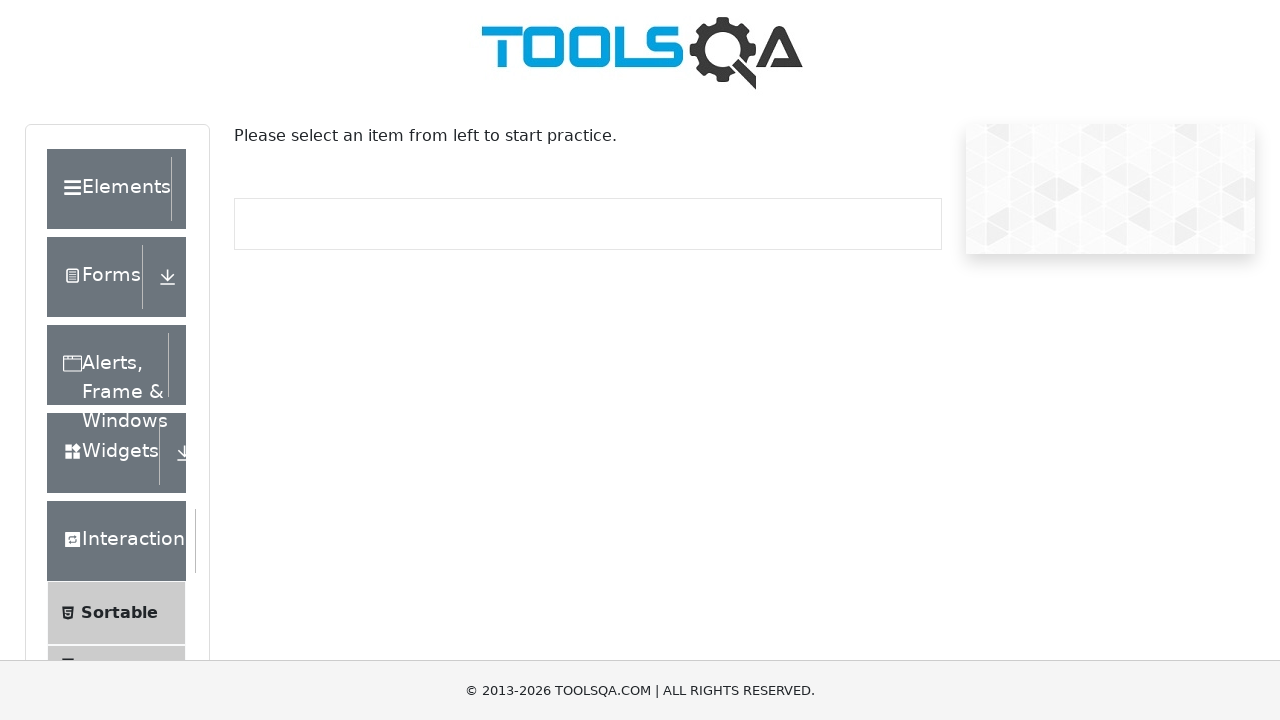